Navigates to OrangeHRM demo login page and validates that the logo is displayed

Starting URL: https://opensource-demo.orangehrmlive.com/web/index.php/auth/login

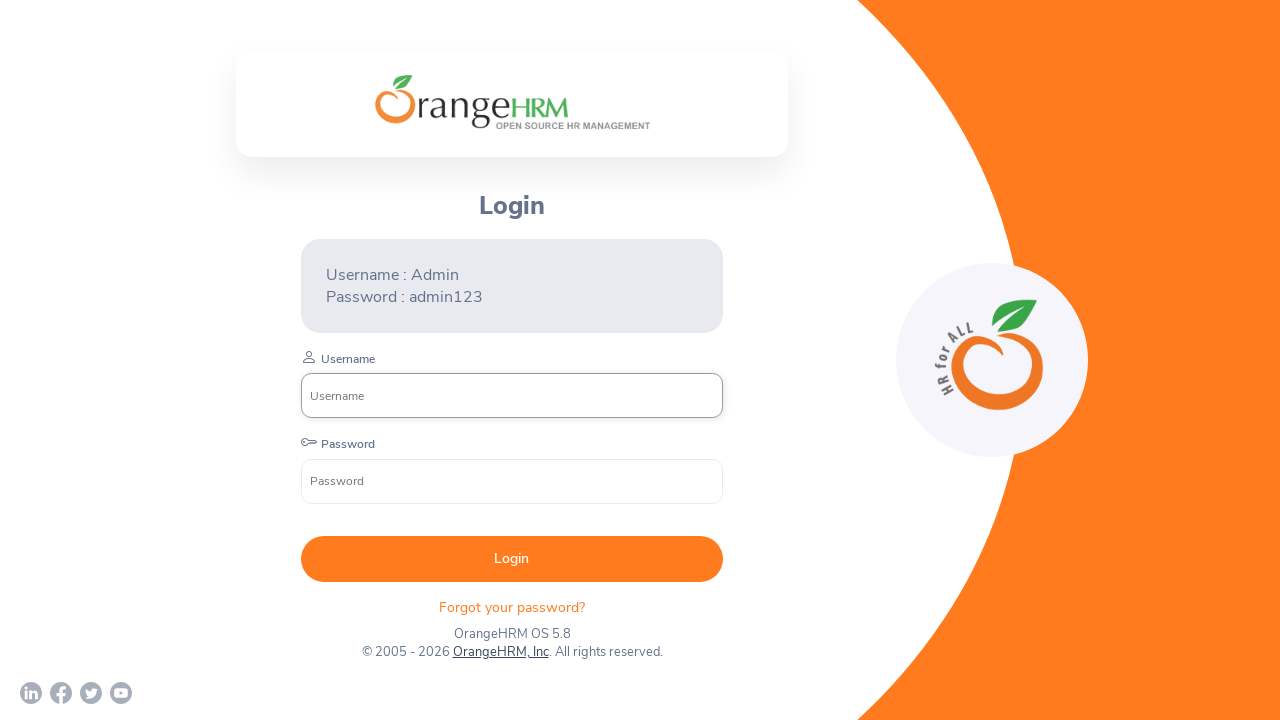

Waited for OrangeHRM logo element to be present in the DOM
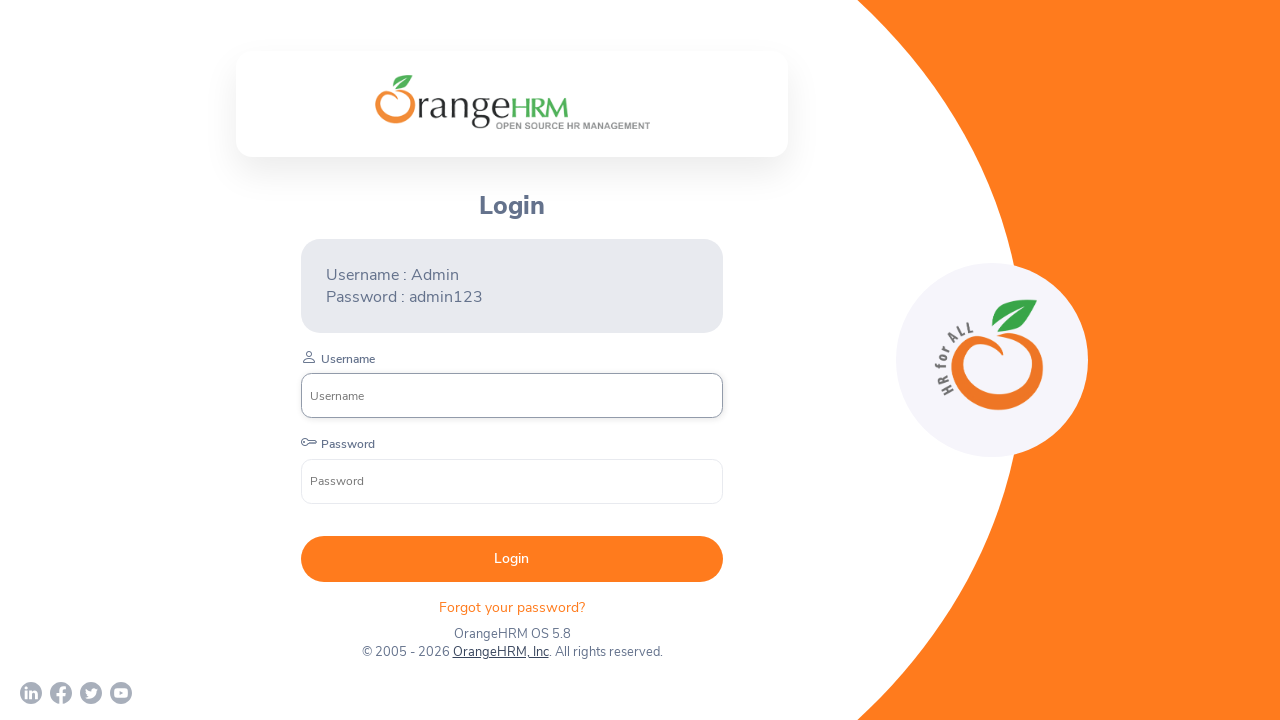

Located the OrangeHRM logo element
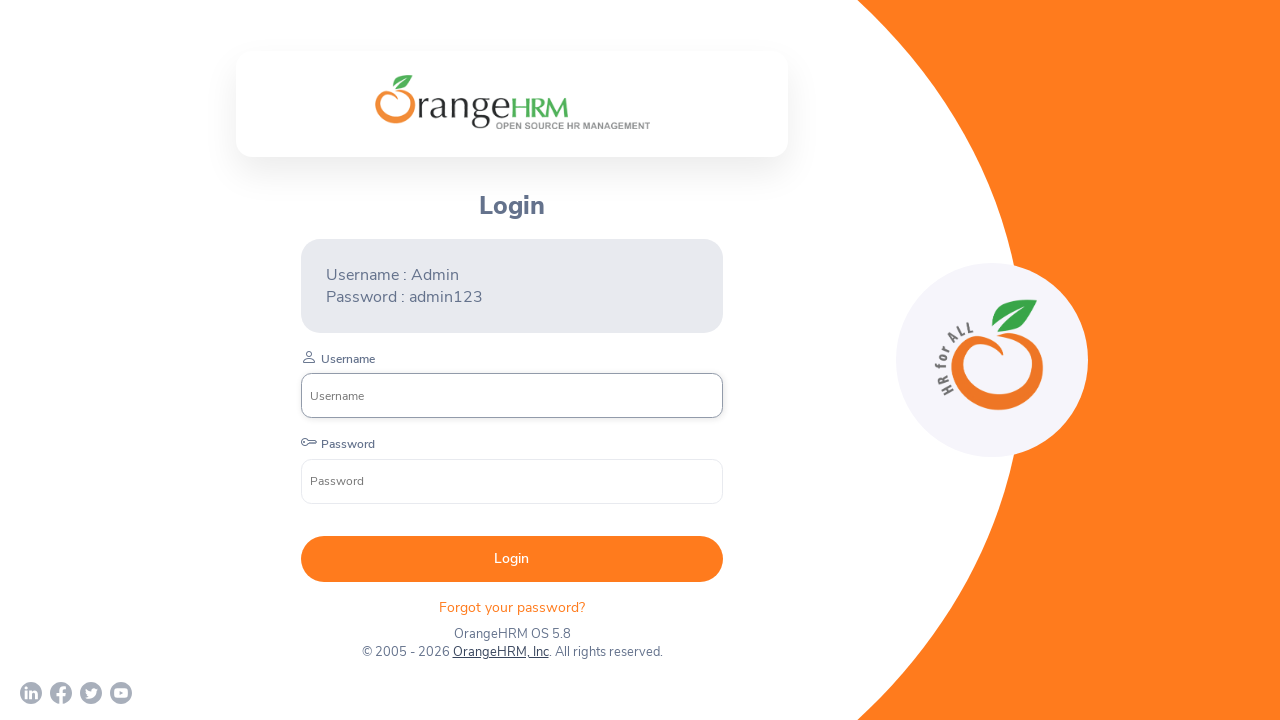

Validated that the OrangeHRM logo is visible on the login page
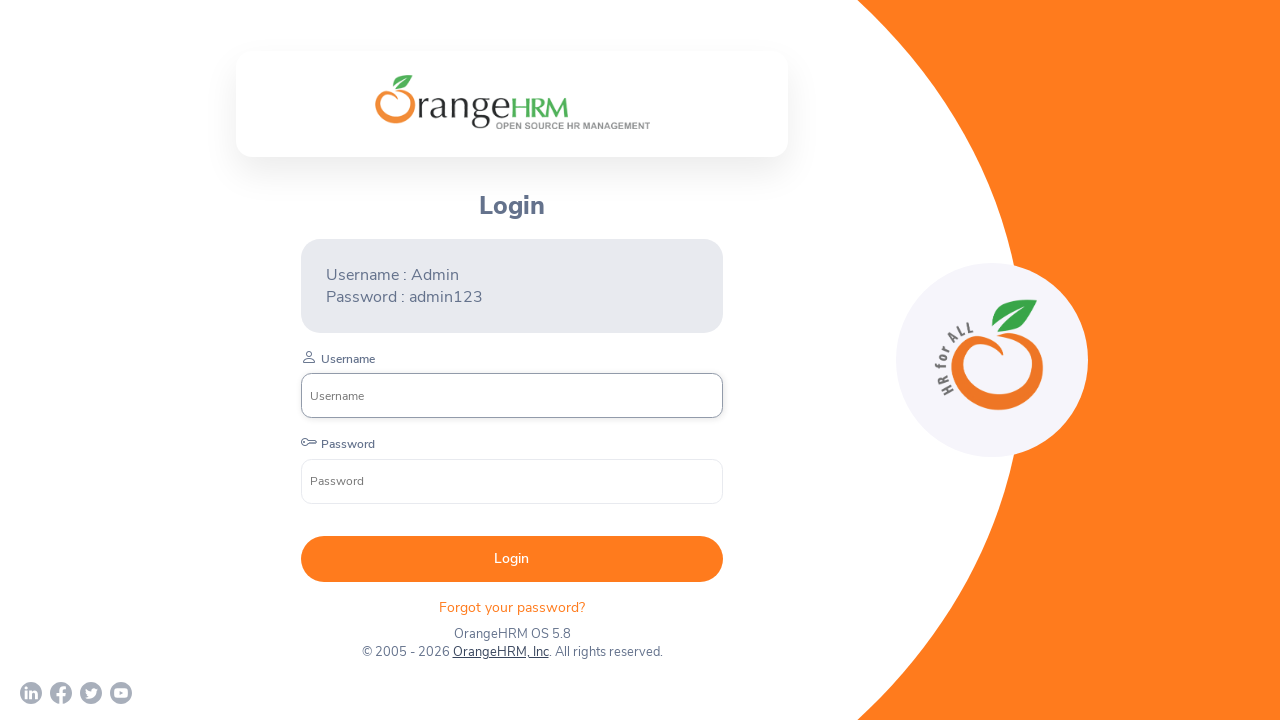

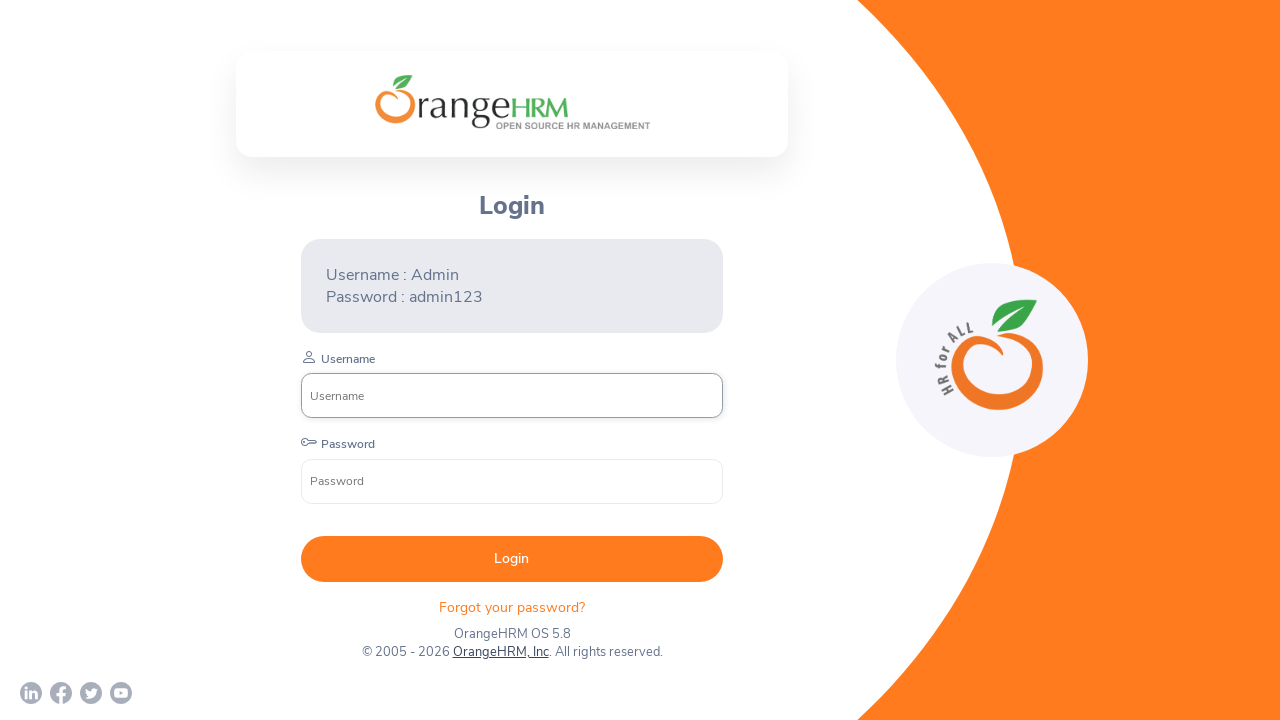